Tests horizontal slider interaction by clicking and dragging the slider element to adjust its position

Starting URL: https://the-internet.herokuapp.com/horizontal_slider

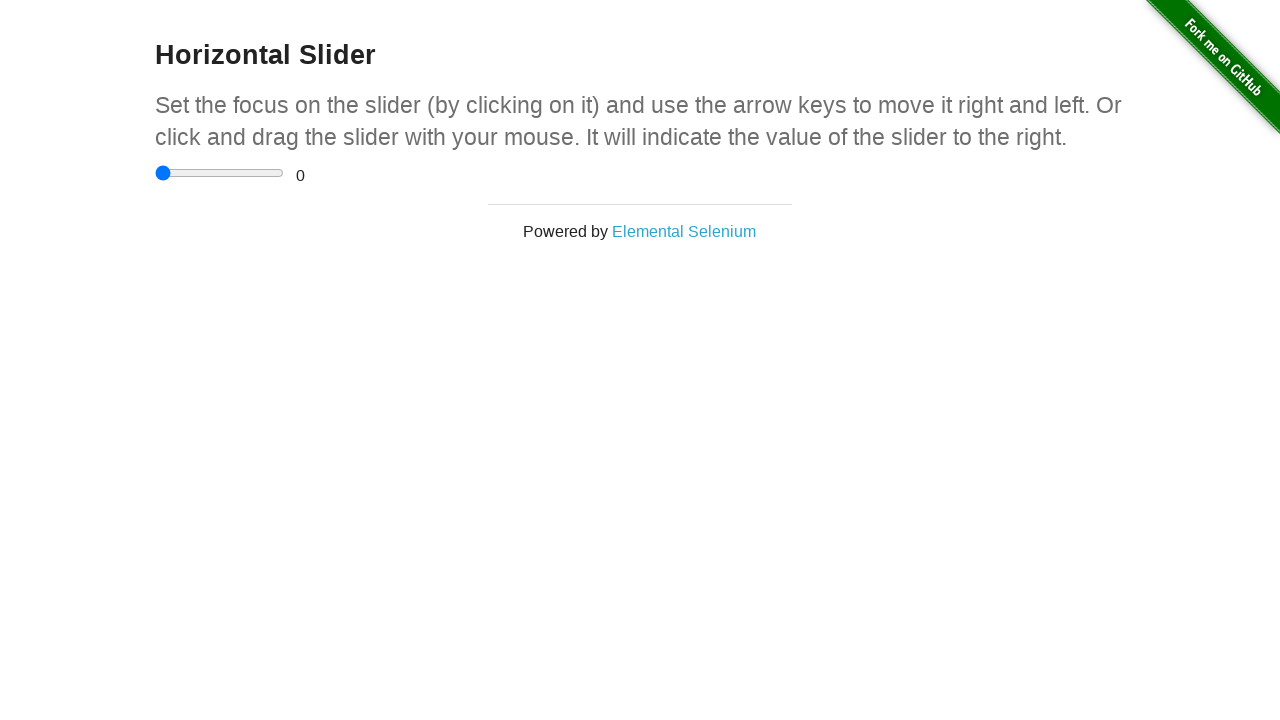

Navigated to horizontal slider page
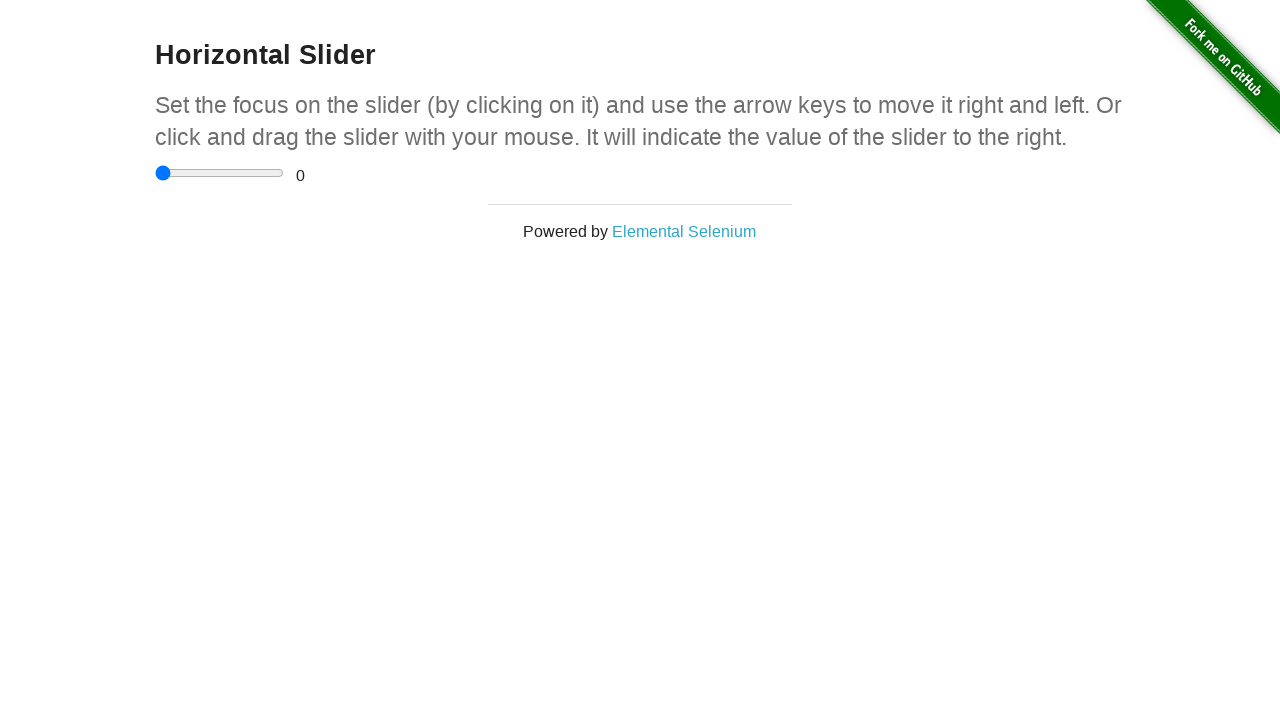

Located the horizontal slider element
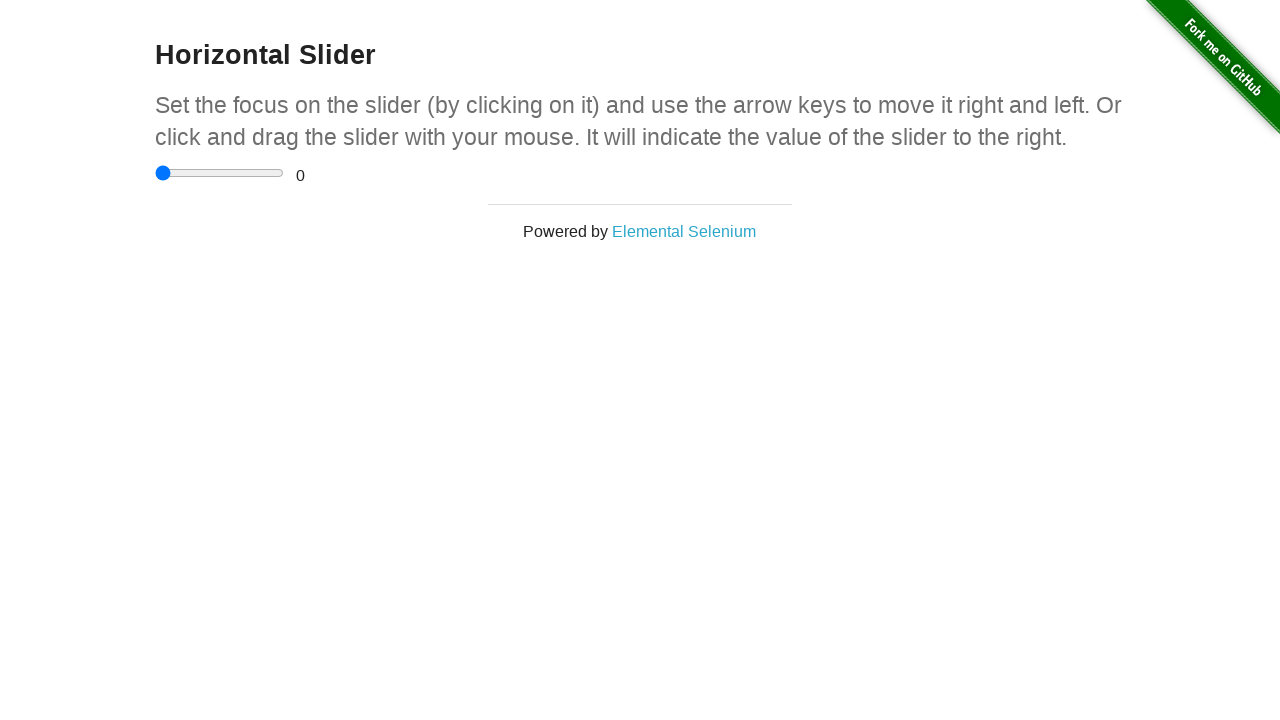

Dragged slider 35 pixels to the right to adjust its position at (190, 165)
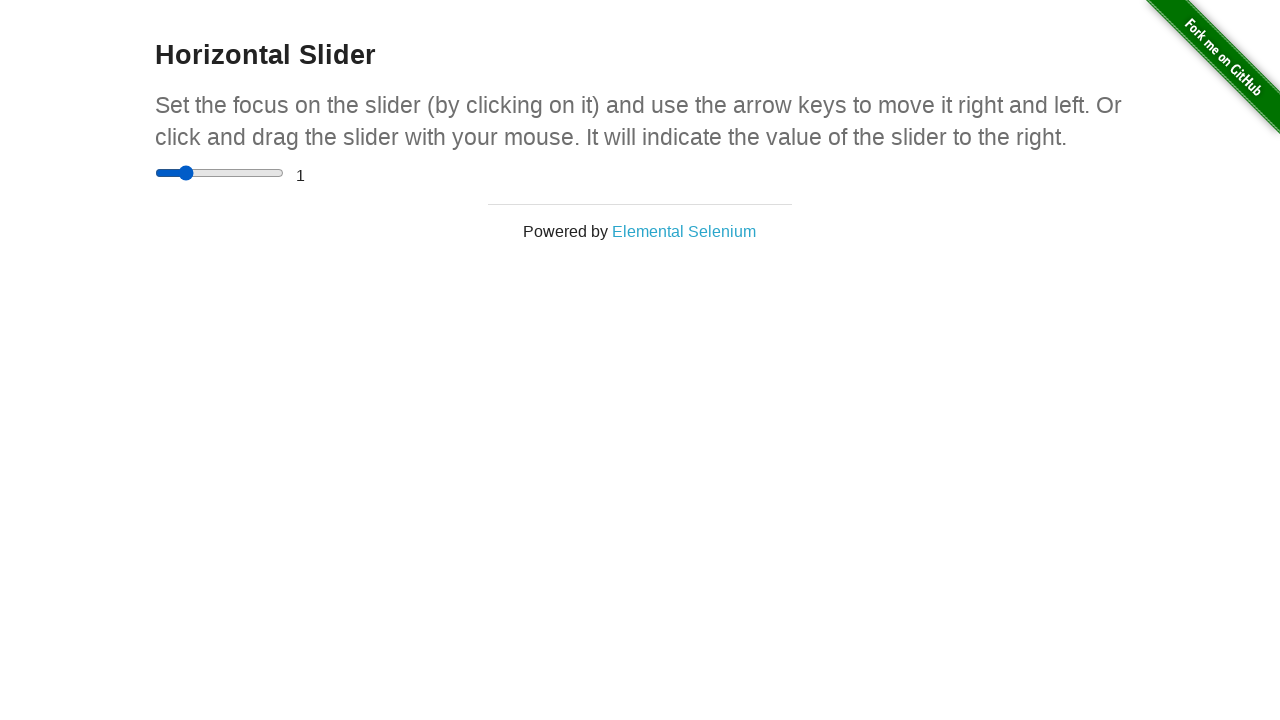

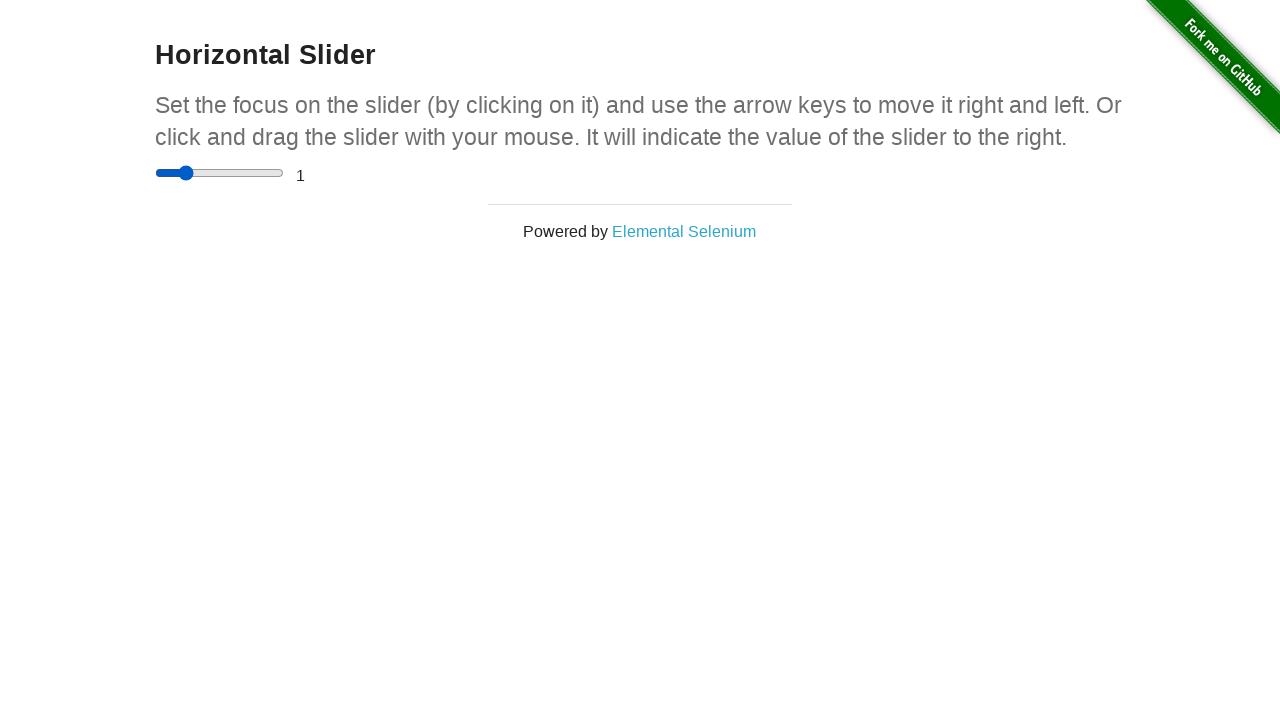